Navigates to BigBasket e-commerce homepage and waits for the page to load

Starting URL: https://www.bigbasket.com/

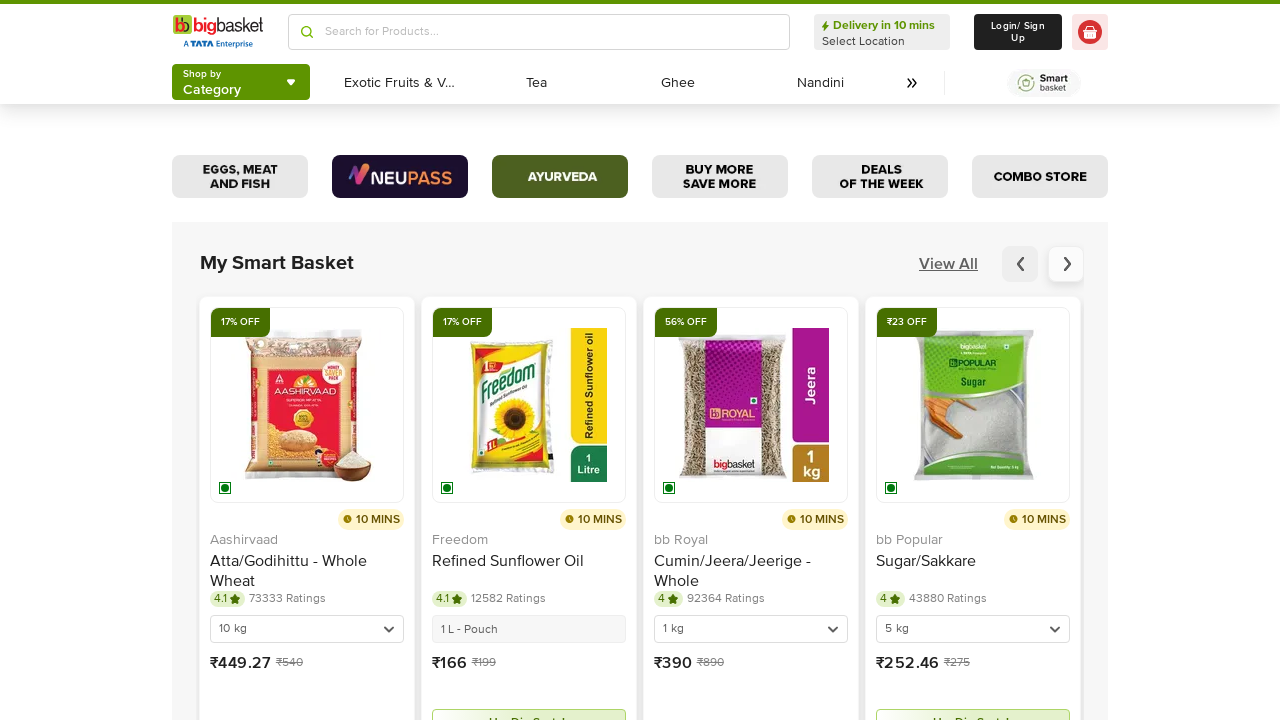

Navigated to BigBasket homepage
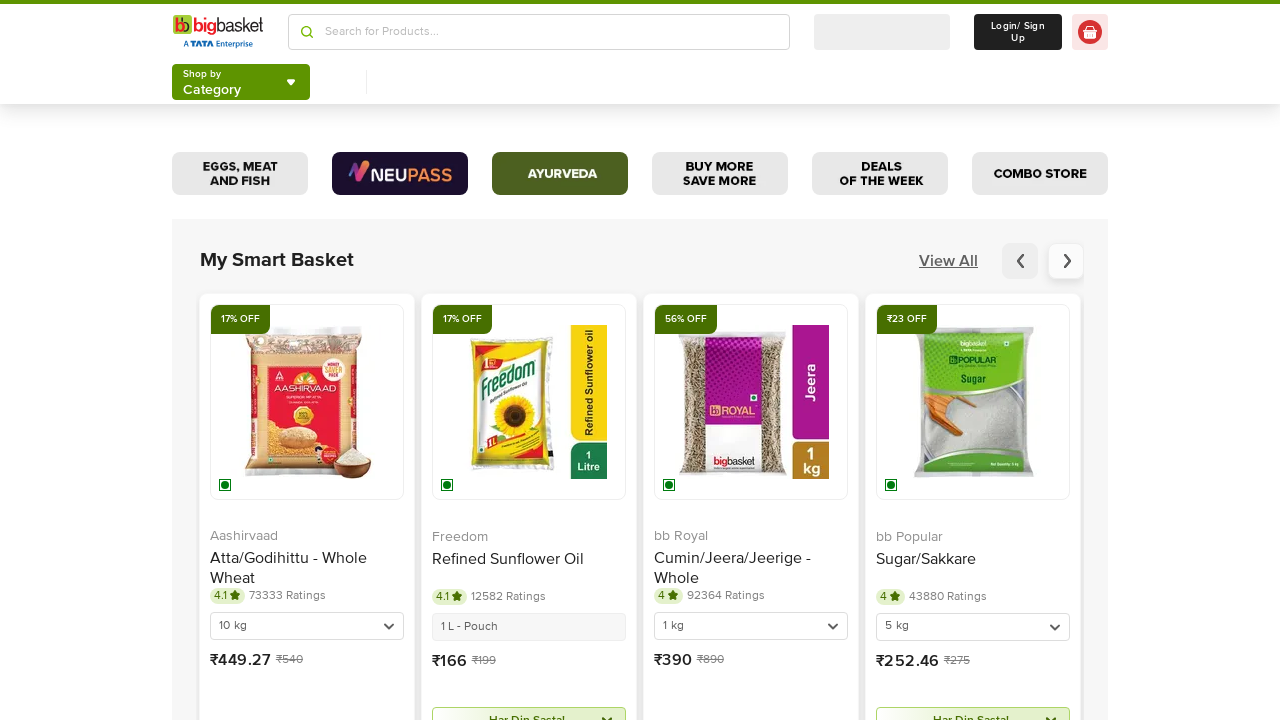

Page DOM content loaded
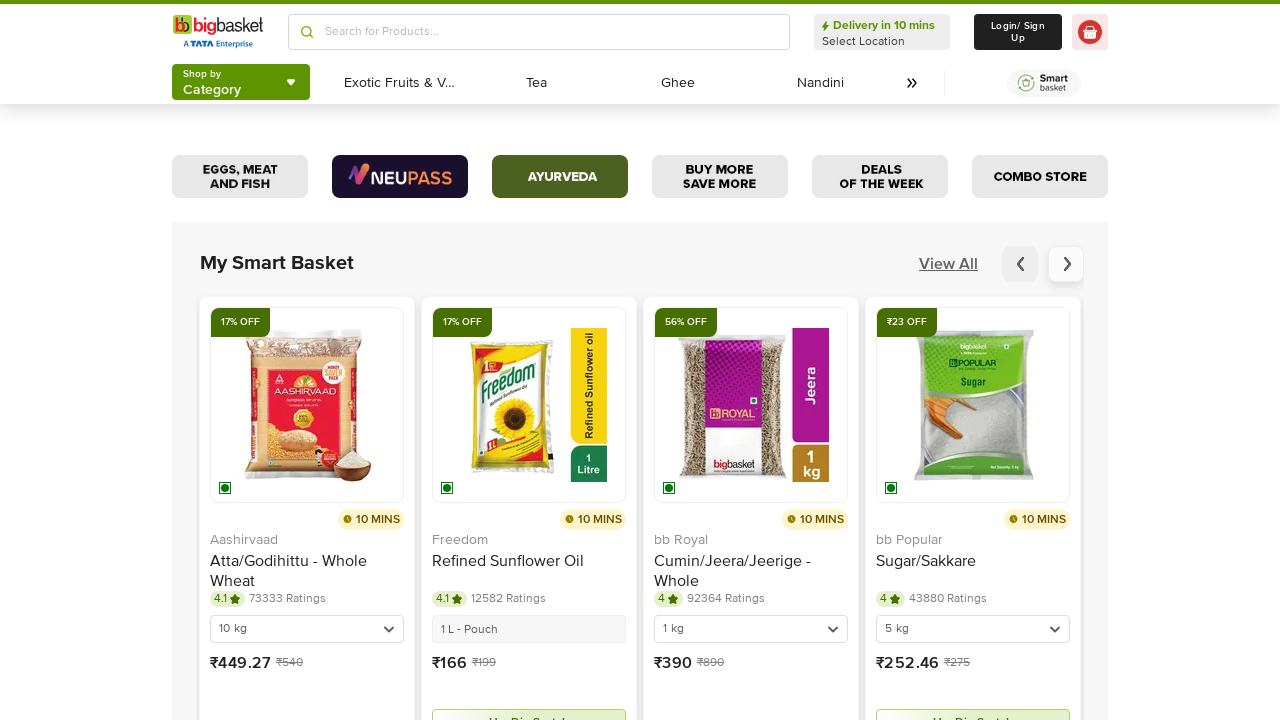

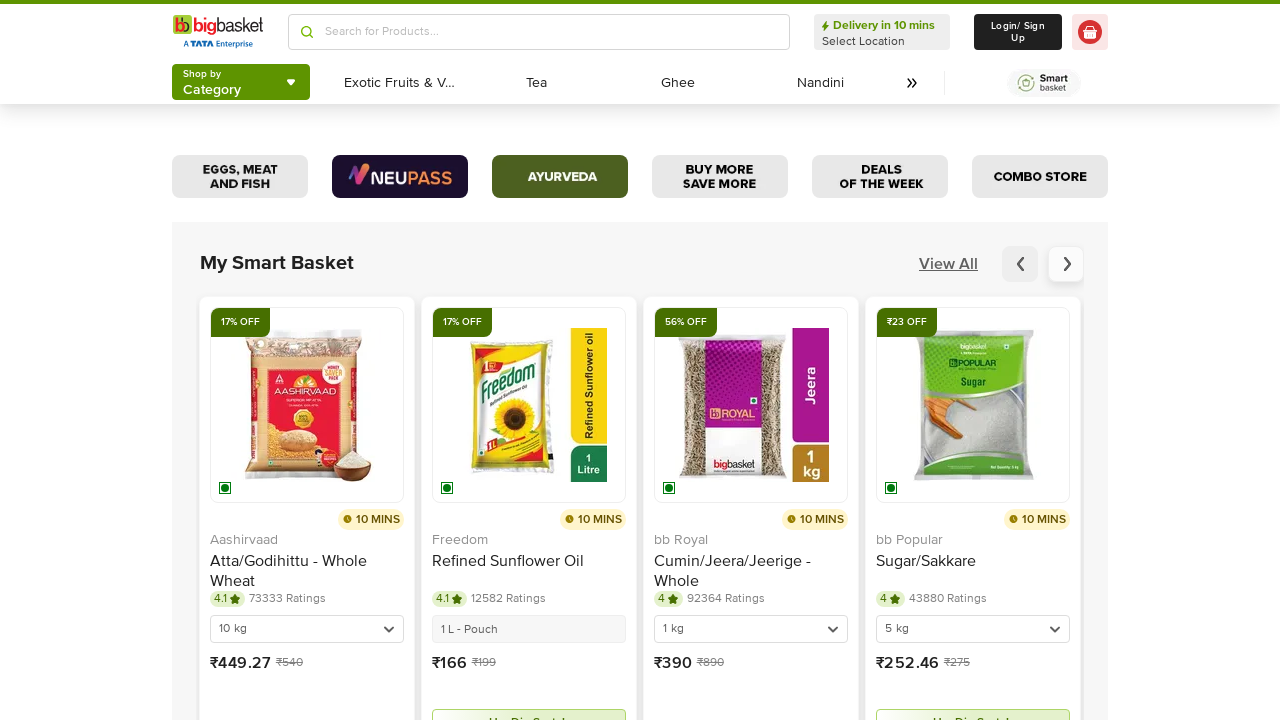